Tests navigation through multiple pages of the iTech Forest website including Portfolio, About Us, Career application form submission, Contact form submission, Services, and VPS hosting pages

Starting URL: https://itechforest.com/

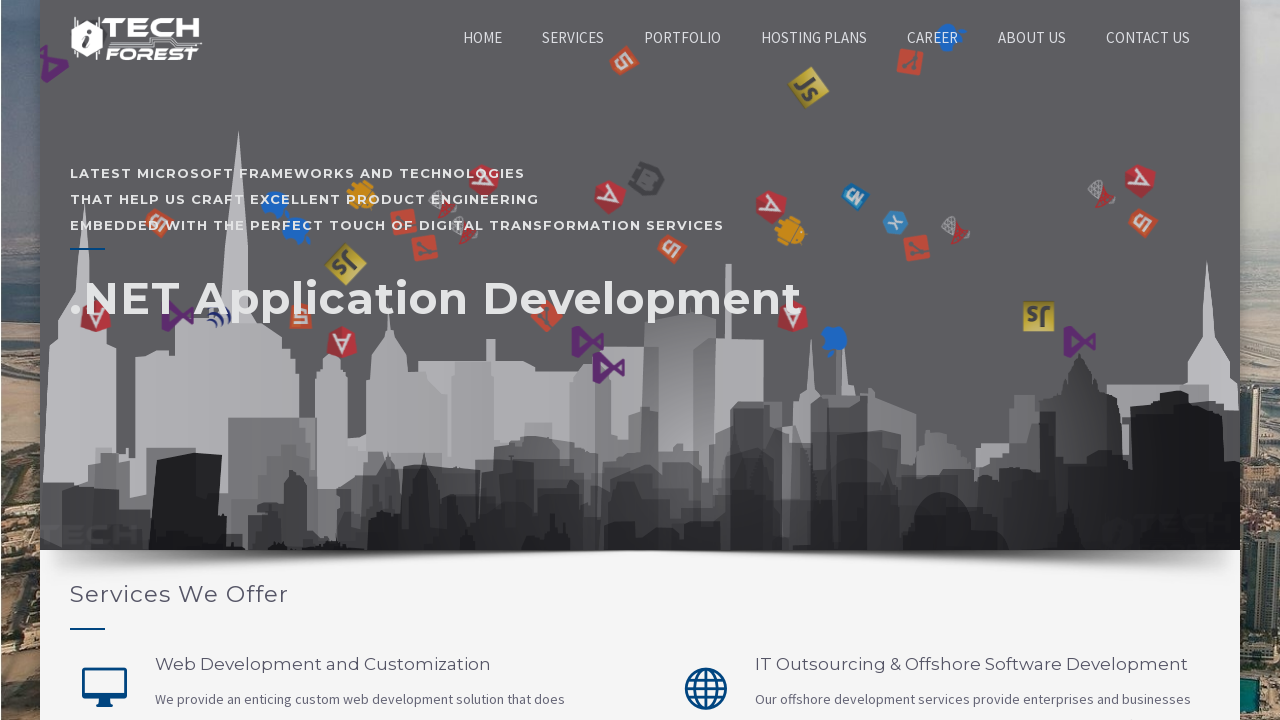

Scrolled down 500px on home page
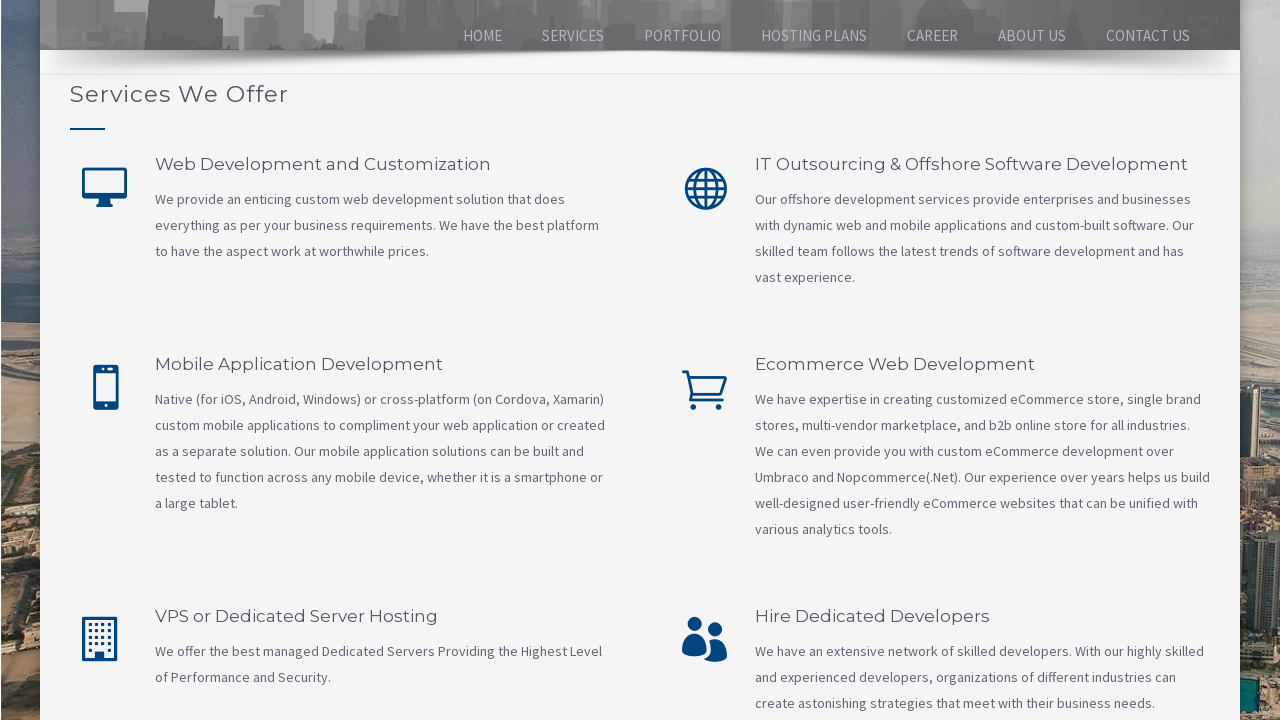

Scrolled back up 500px on home page
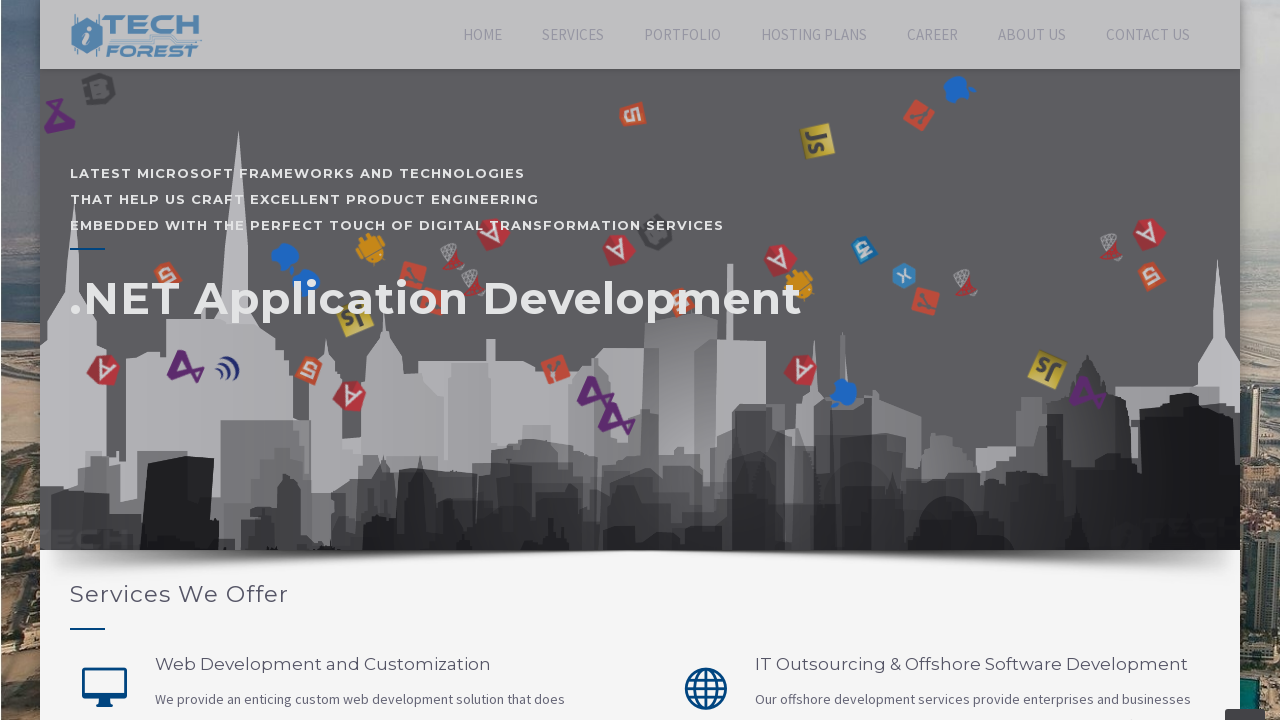

Clicked on Portfolio navigation link at (682, 38) on a:has-text('Portfolio')
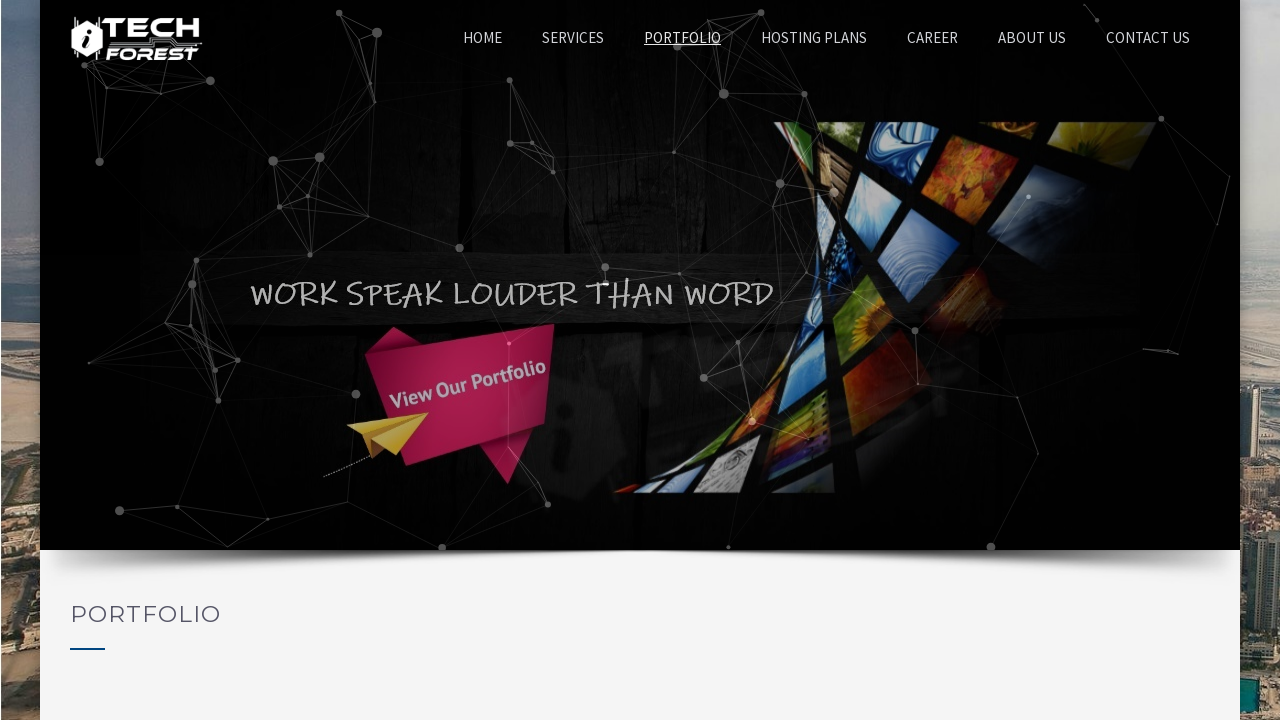

Clicked on portfolio slide background at (329, 360) on .wm-slidebg
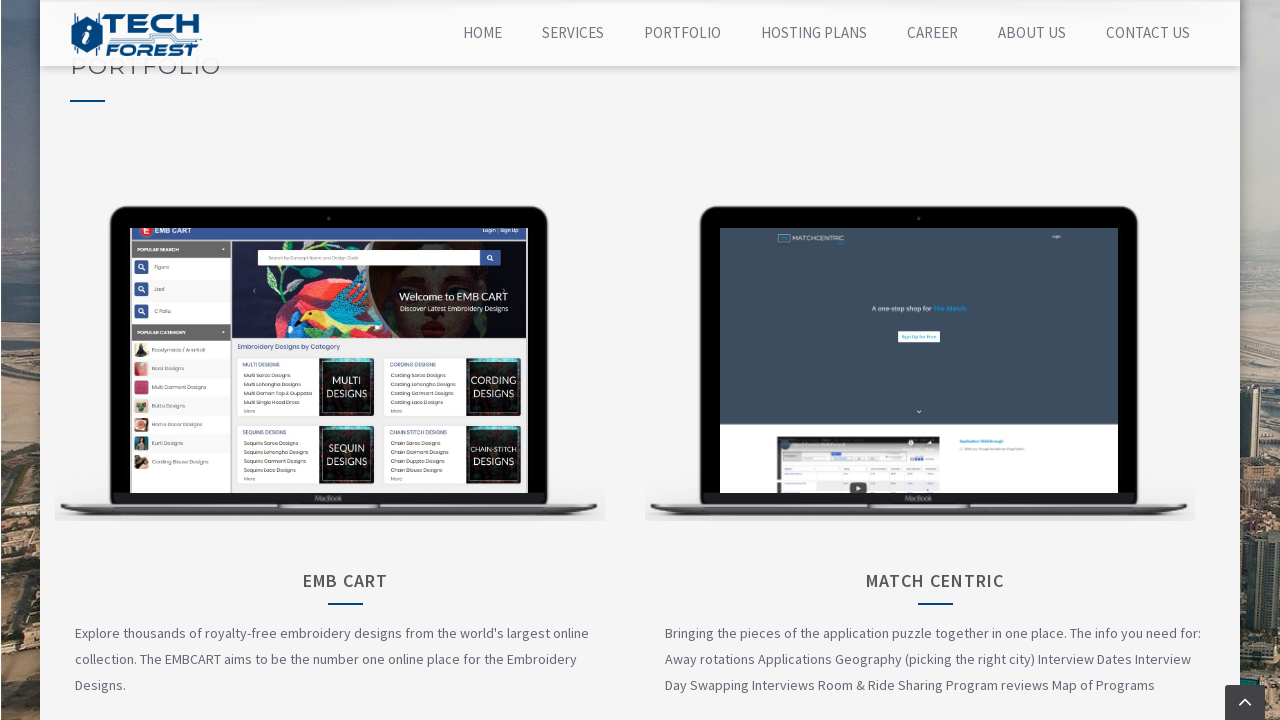

Scrolled down 400px on Portfolio page
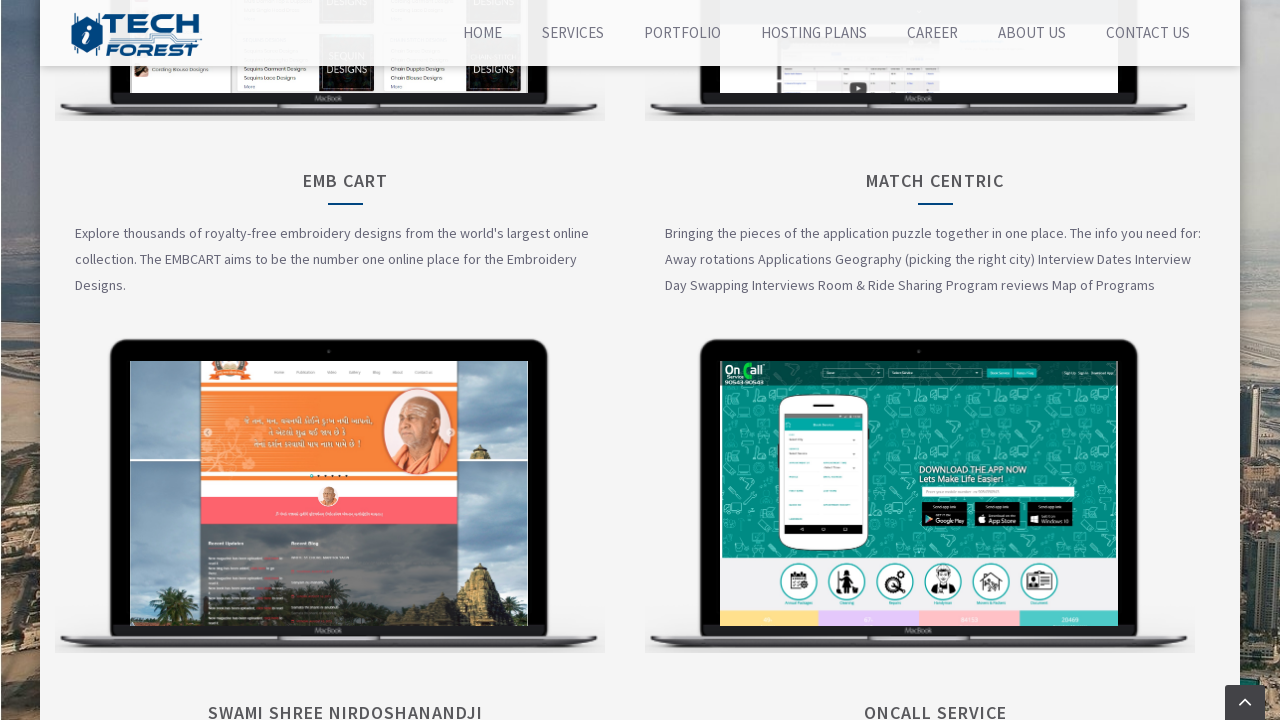

Scrolled back up 400px on Portfolio page
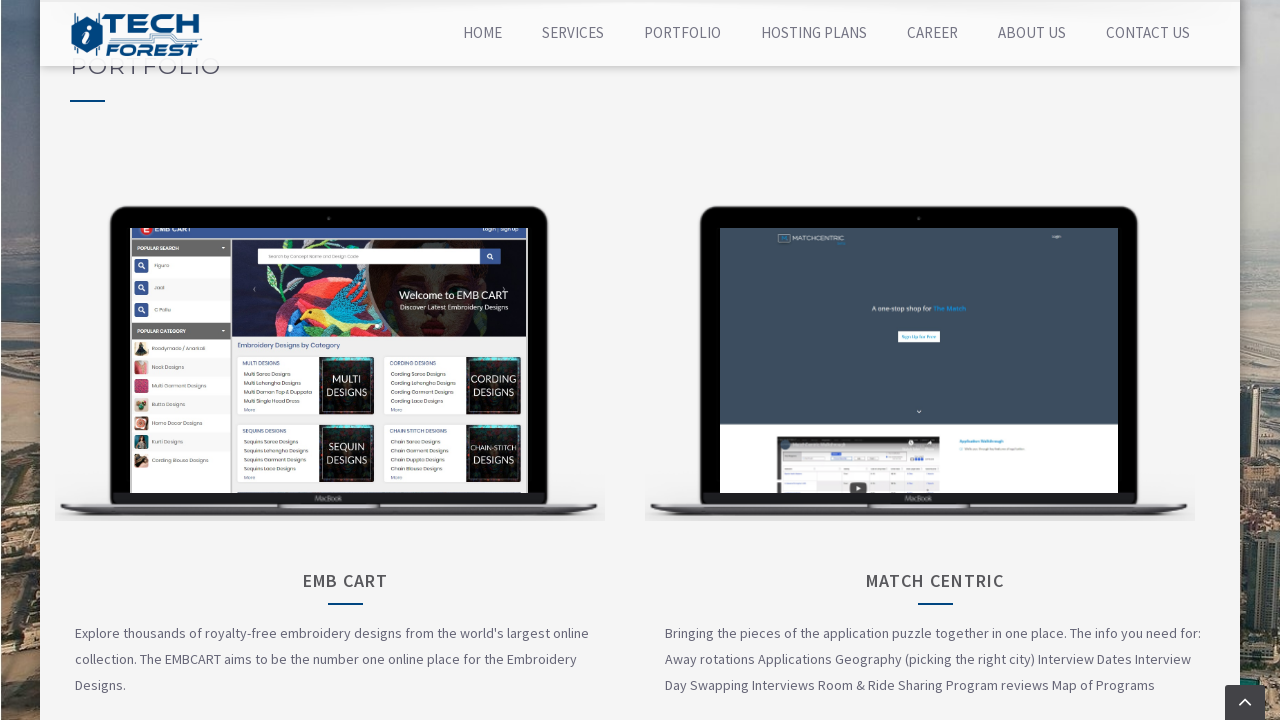

Clicked on About Us navigation link at (1032, 33) on a:has-text('About Us')
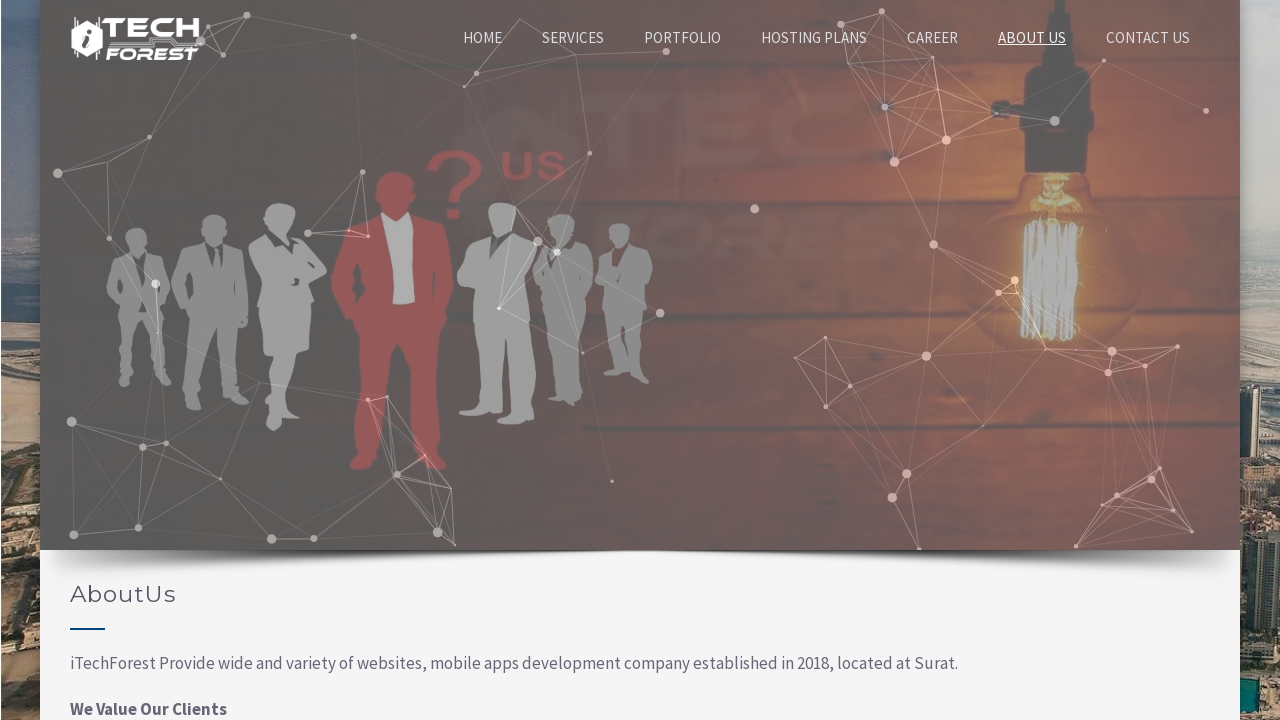

Clicked on Career navigation link at (932, 38) on a:has-text('Career')
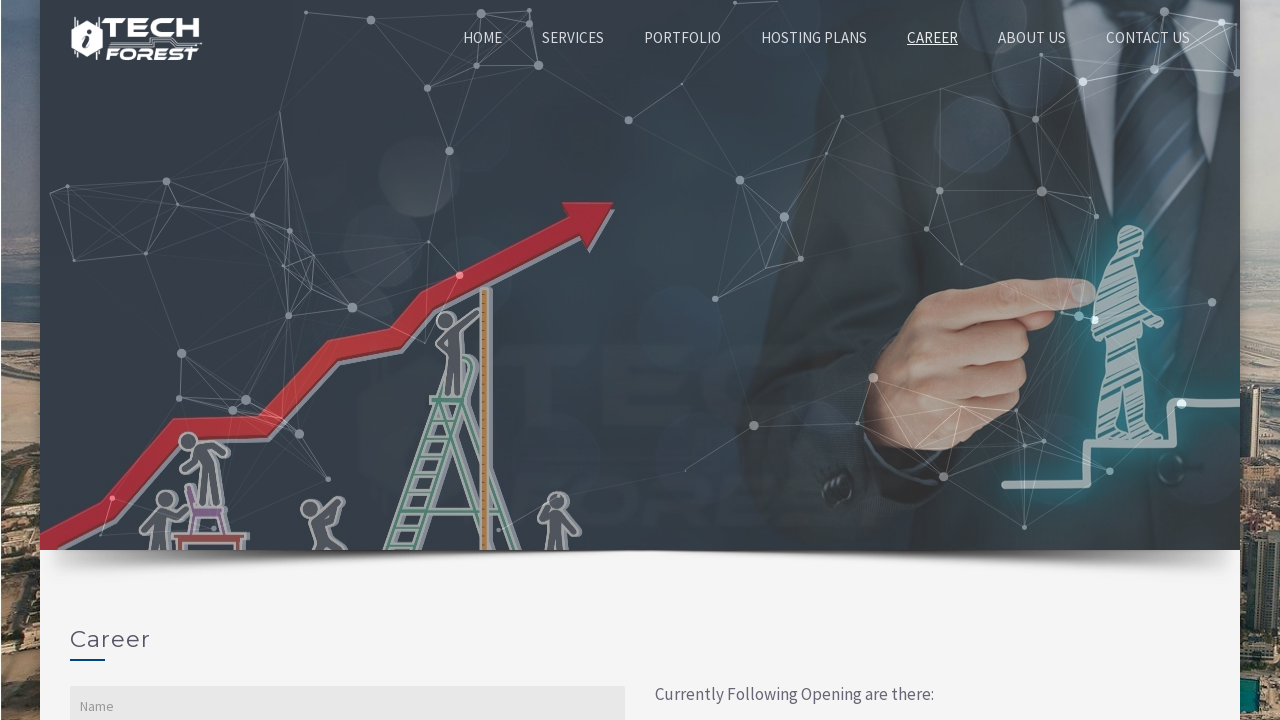

Filled career application name field with 'John Smith' on #Name
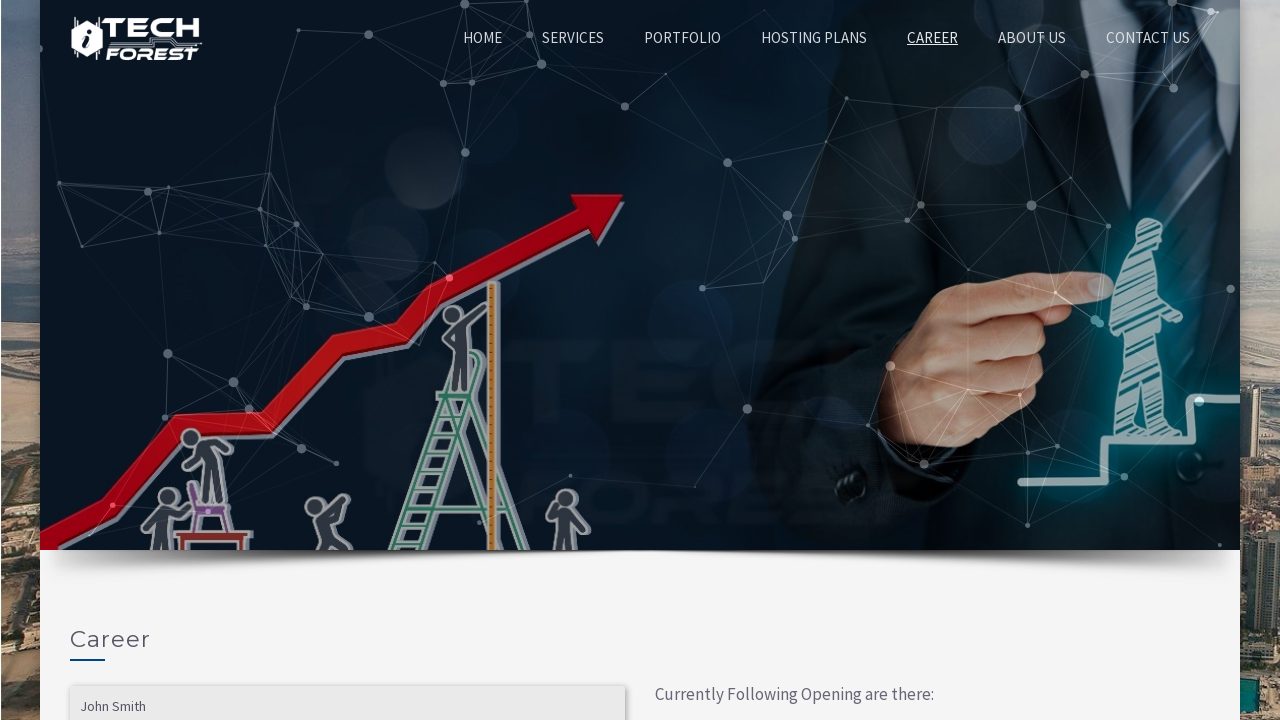

Filled career application email field with 'johnsmith2024@example.com' on #Email
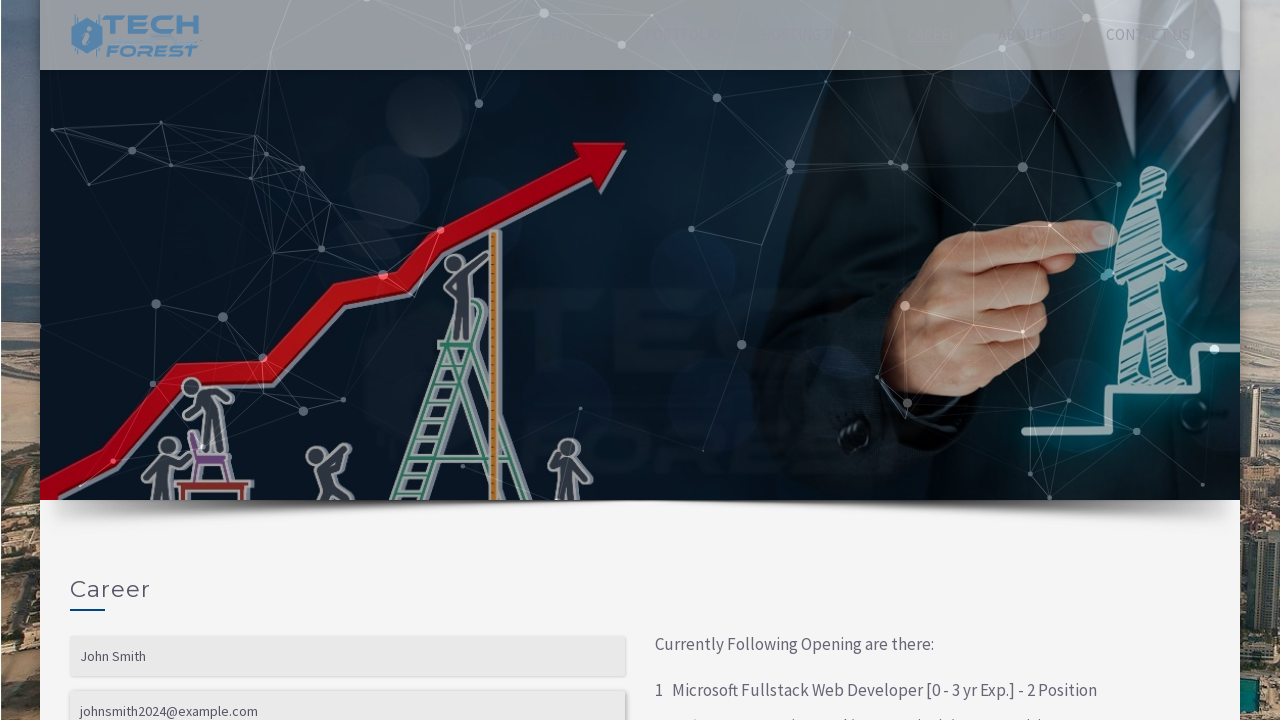

Filled career application mobile number field with '9876543210' on #MobileNo
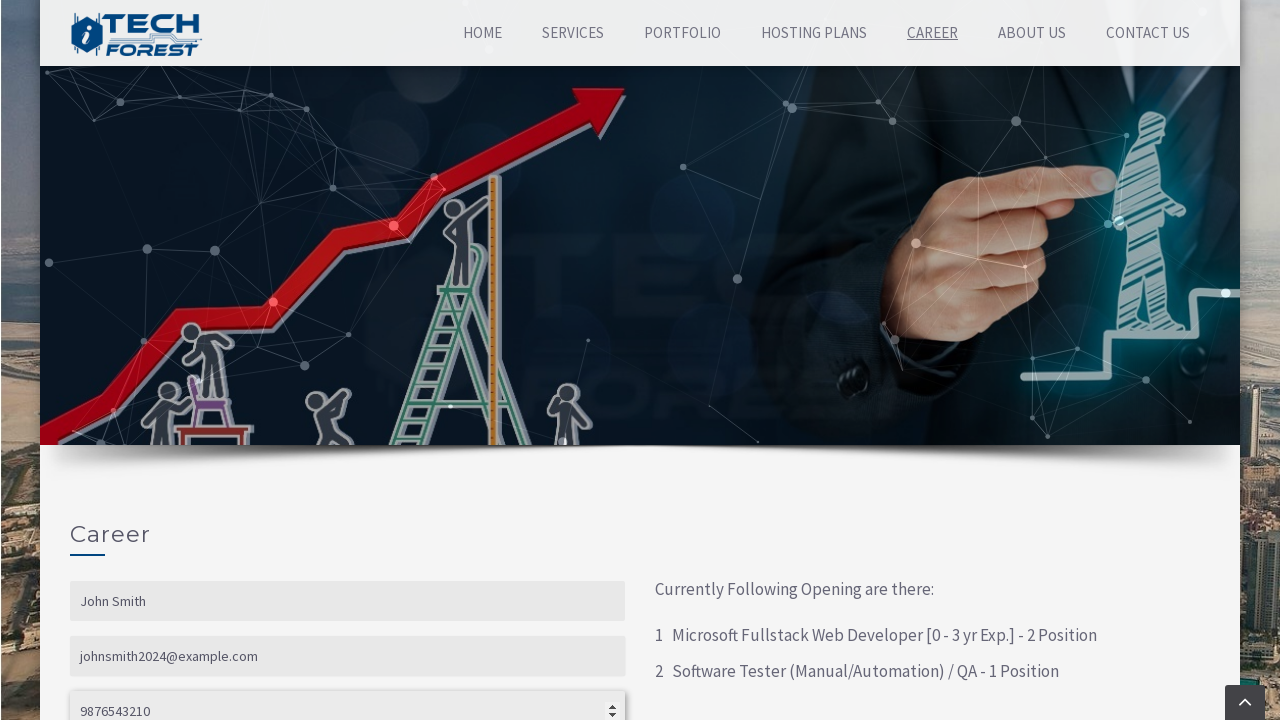

Filled career application experience field with 'Fresher' on #Experience
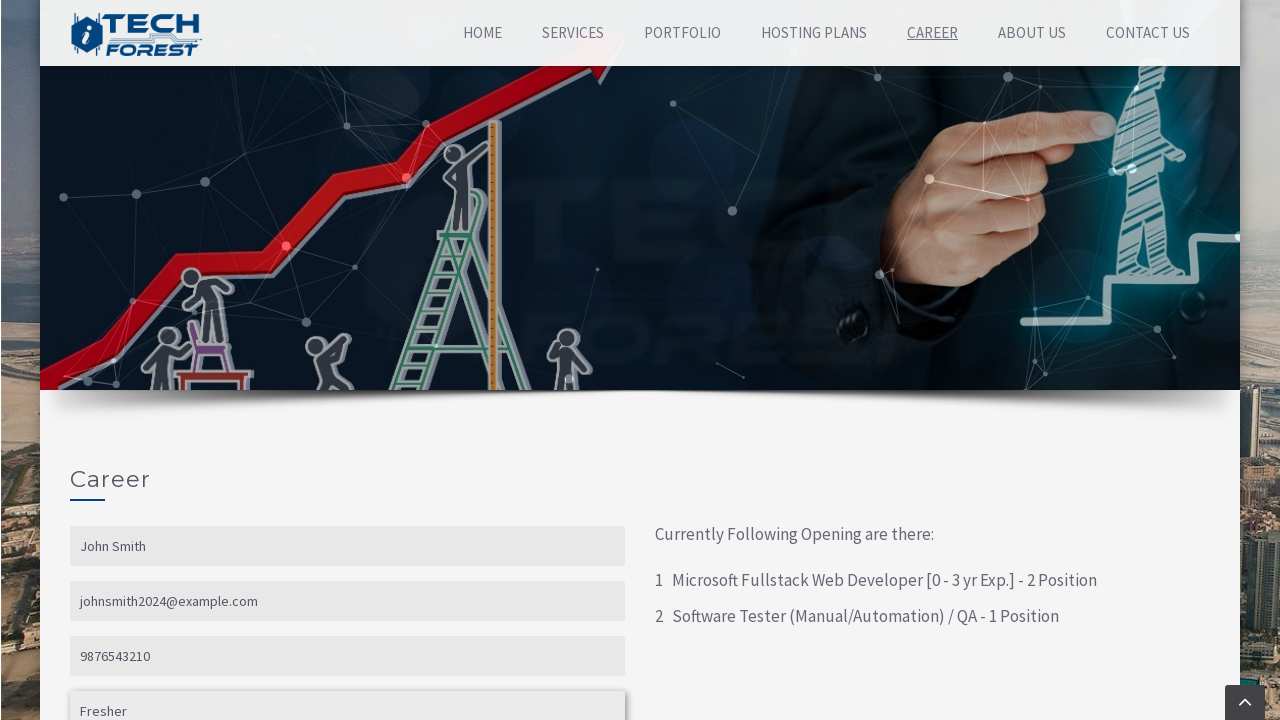

Set resume file input with empty array
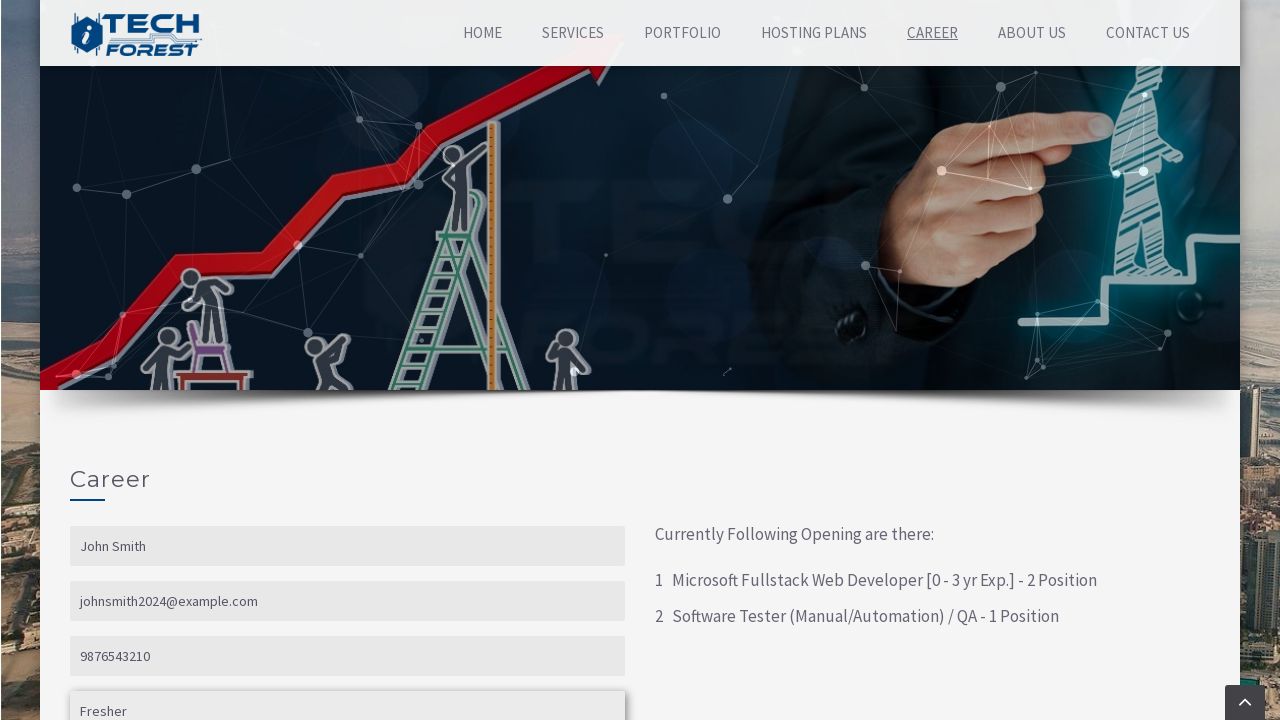

Clicked on ApplyFor dropdown to open options at (348, 360) on #ApplyFor
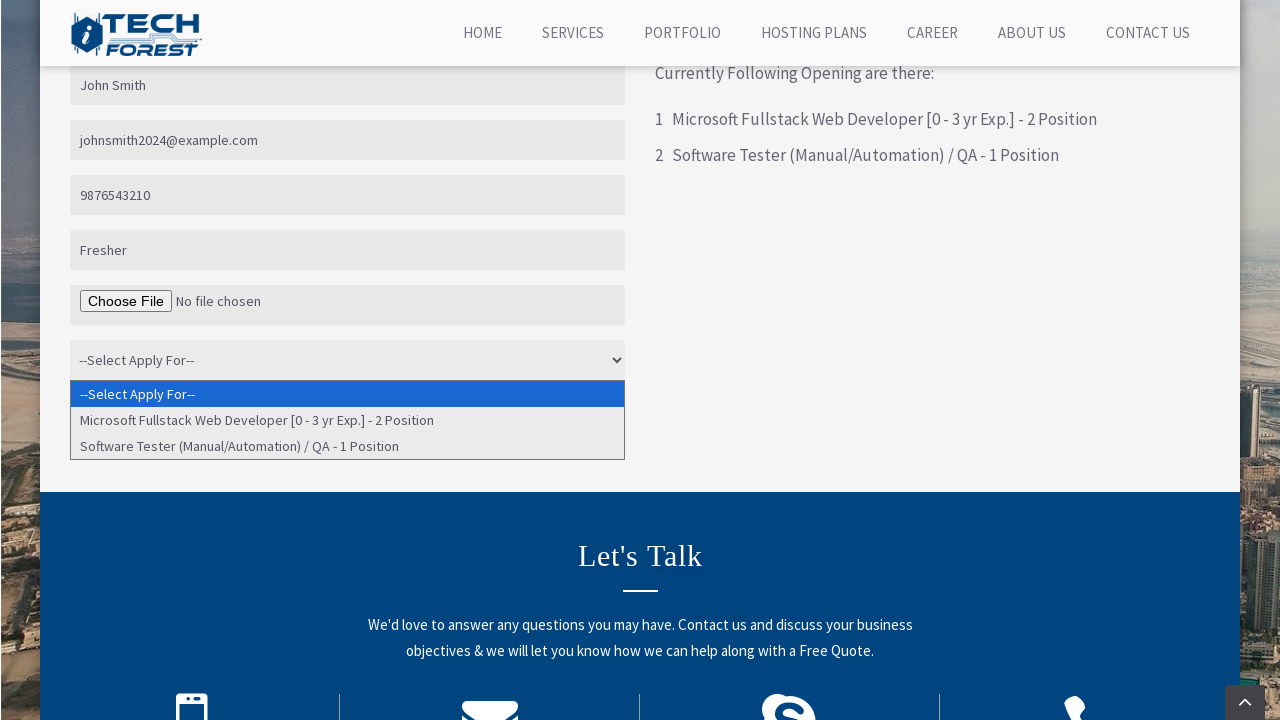

Selected 'Microsoft Fullstack Web Developer [0 - 3 yr Exp.] - 2 Position' from dropdown on #ApplyFor
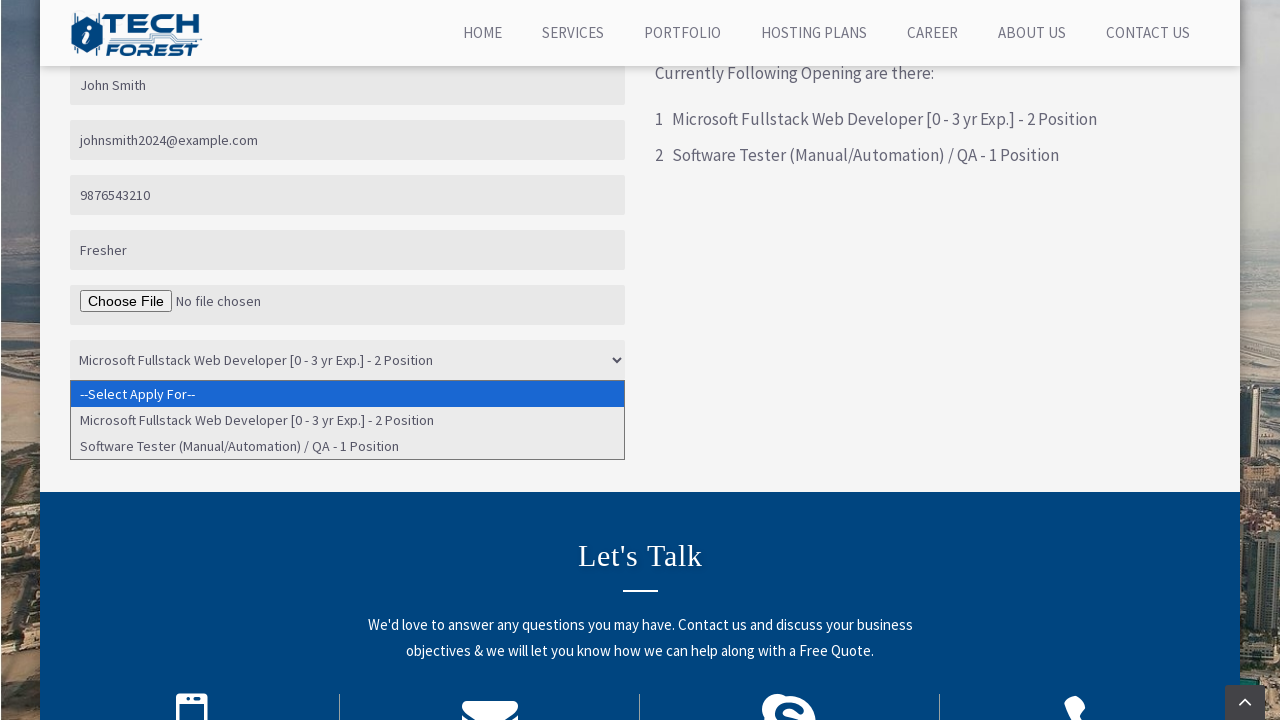

Career submit button appeared and is visible
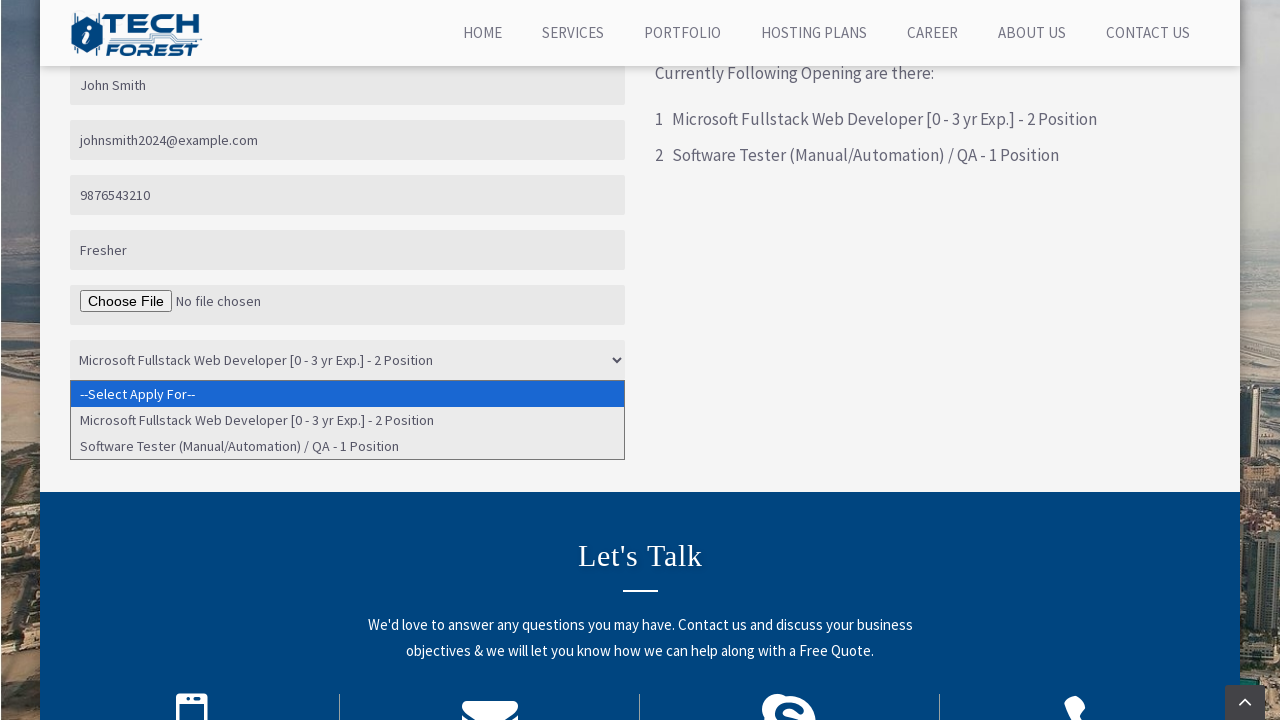

Clicked on career form submit button at (112, 414) on #btnCareer
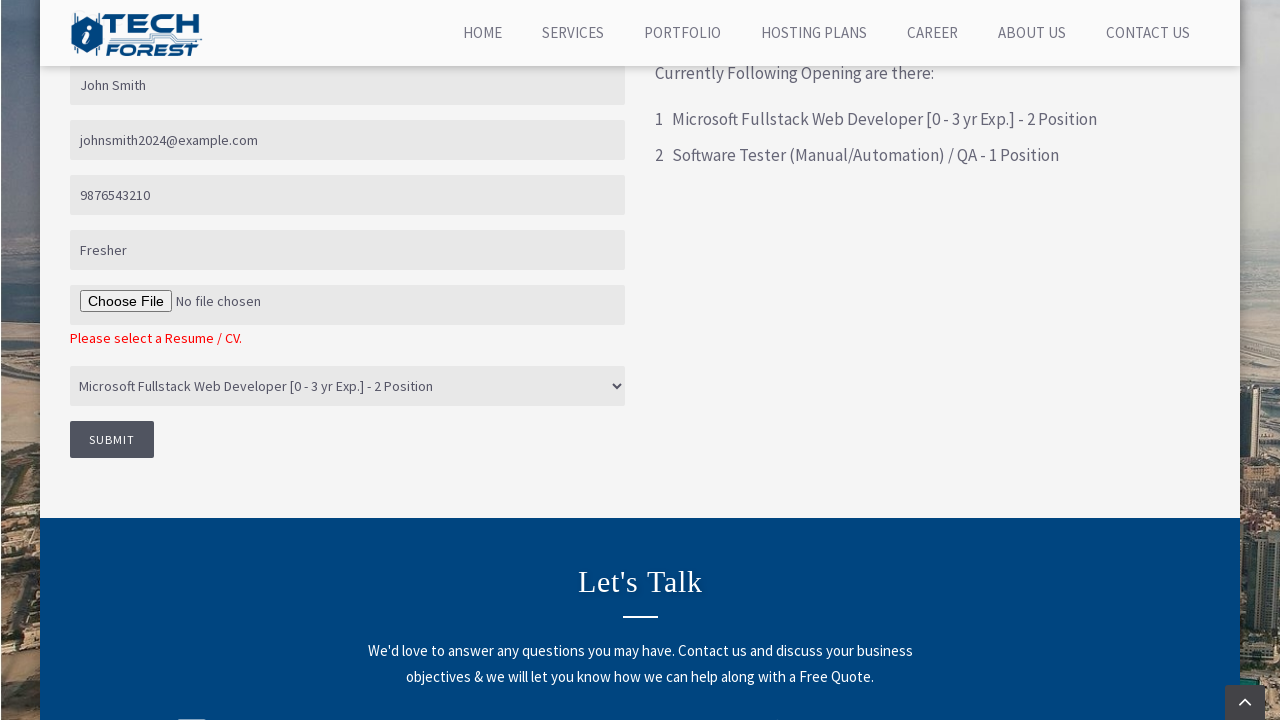

Navigated back from Career page
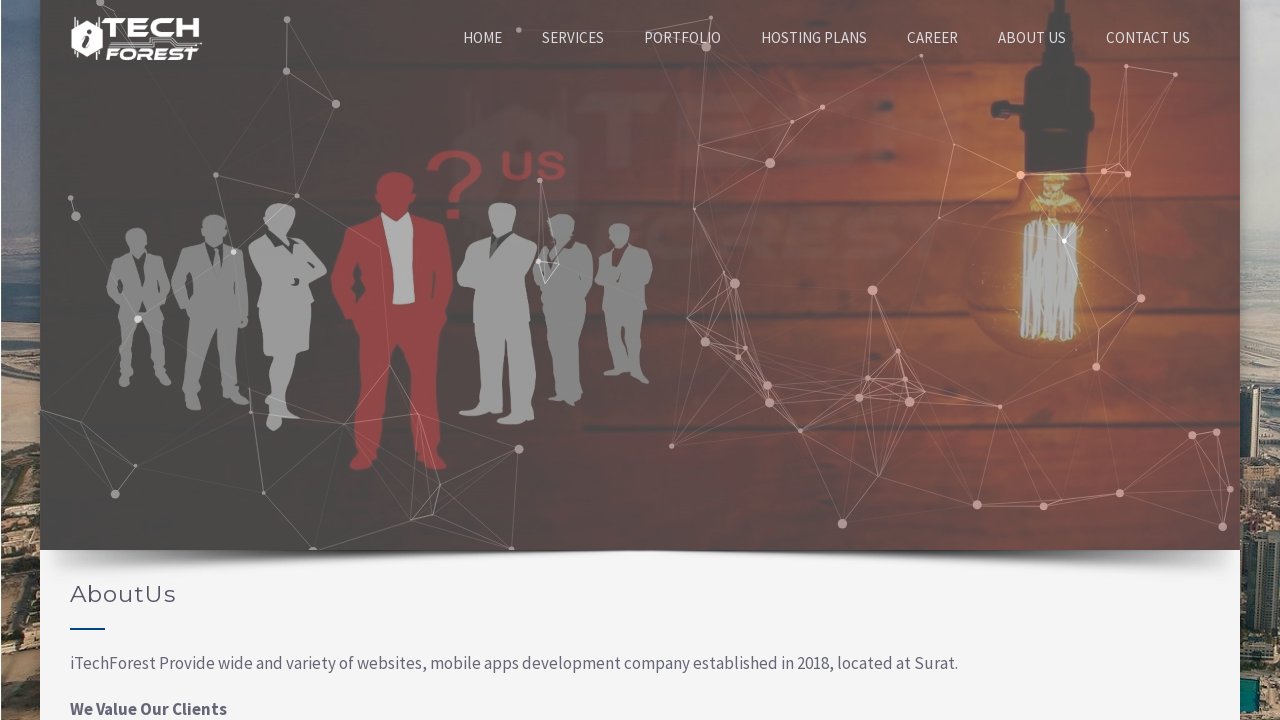

Clicked on Contact Us navigation link at (1148, 38) on a:has-text('Contact Us')
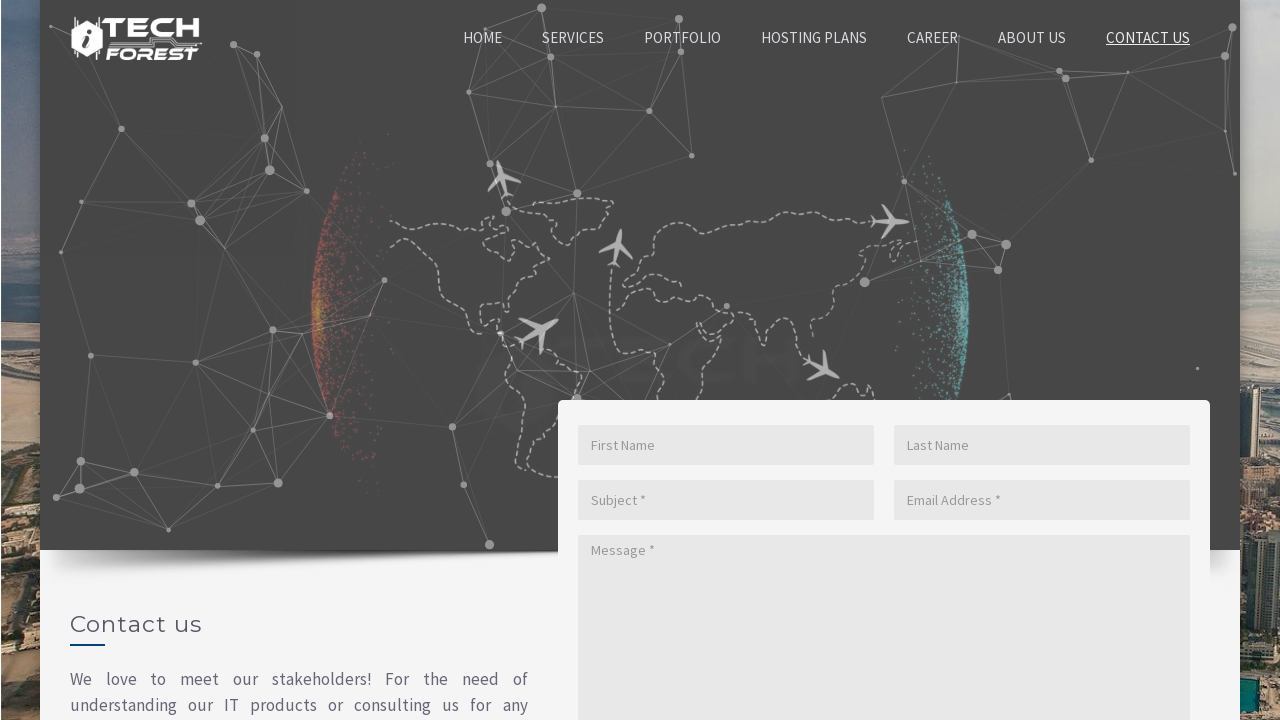

Filled contact form first name field with 'Michael' on #FirstName
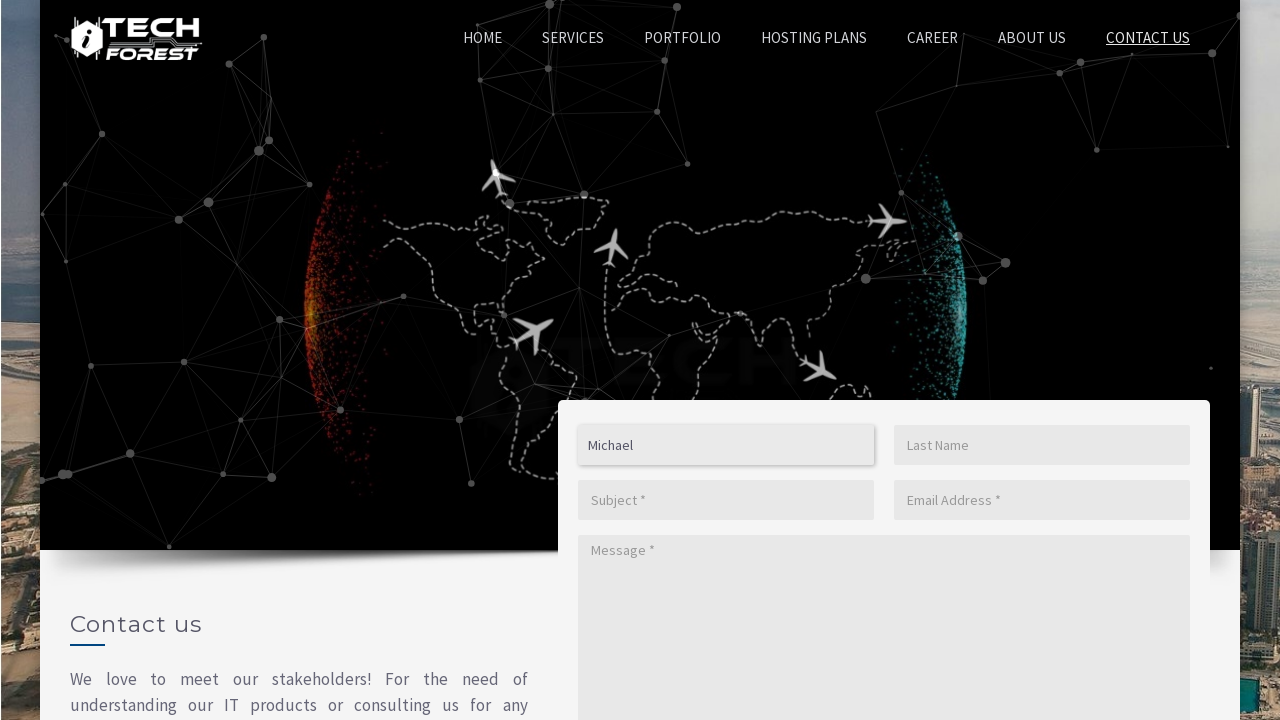

Filled contact form last name field with 'Johnson' on #LastName
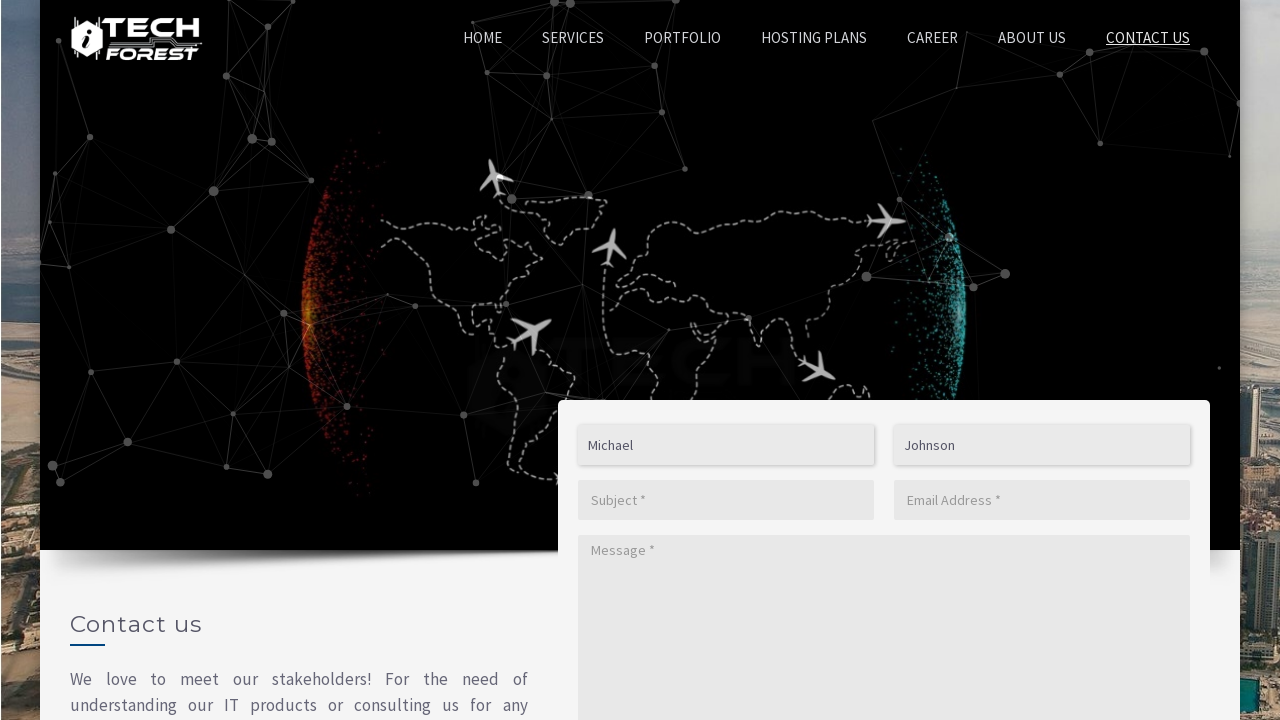

Filled contact form subject field with 'General Inquiry' on #Subject
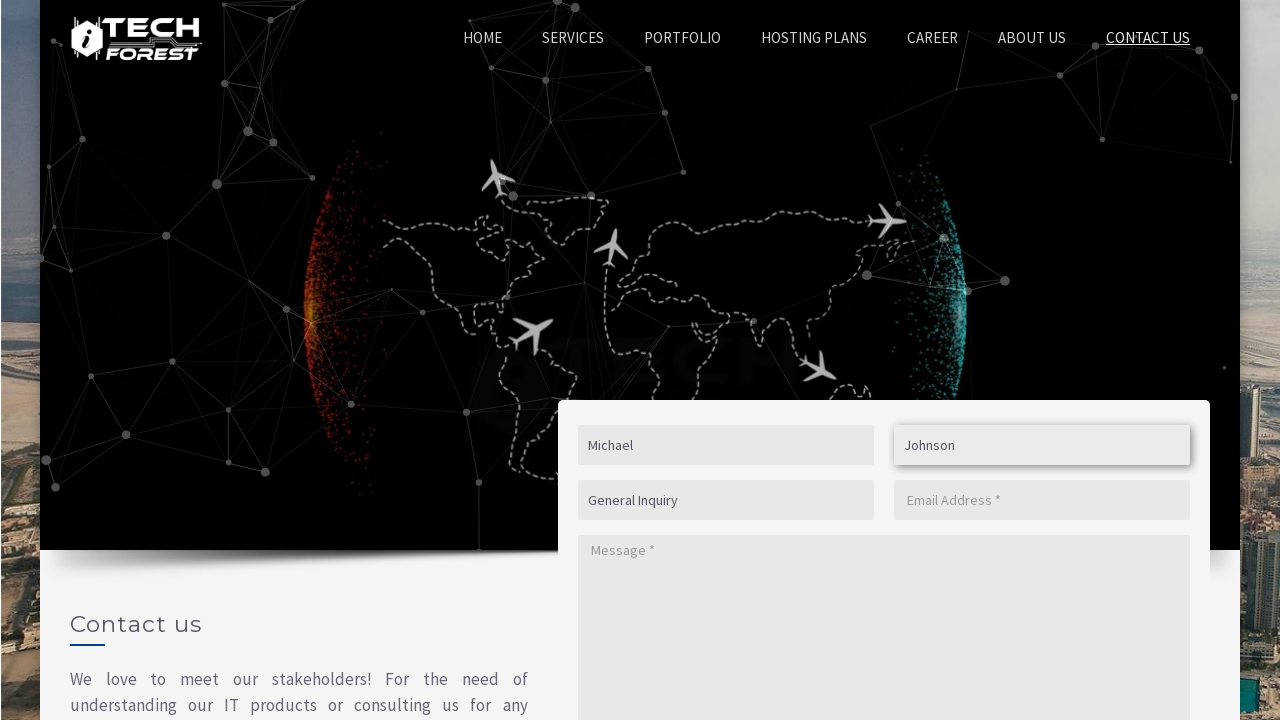

Filled contact form email field with 'mjohnson2024@example.com' on #Email
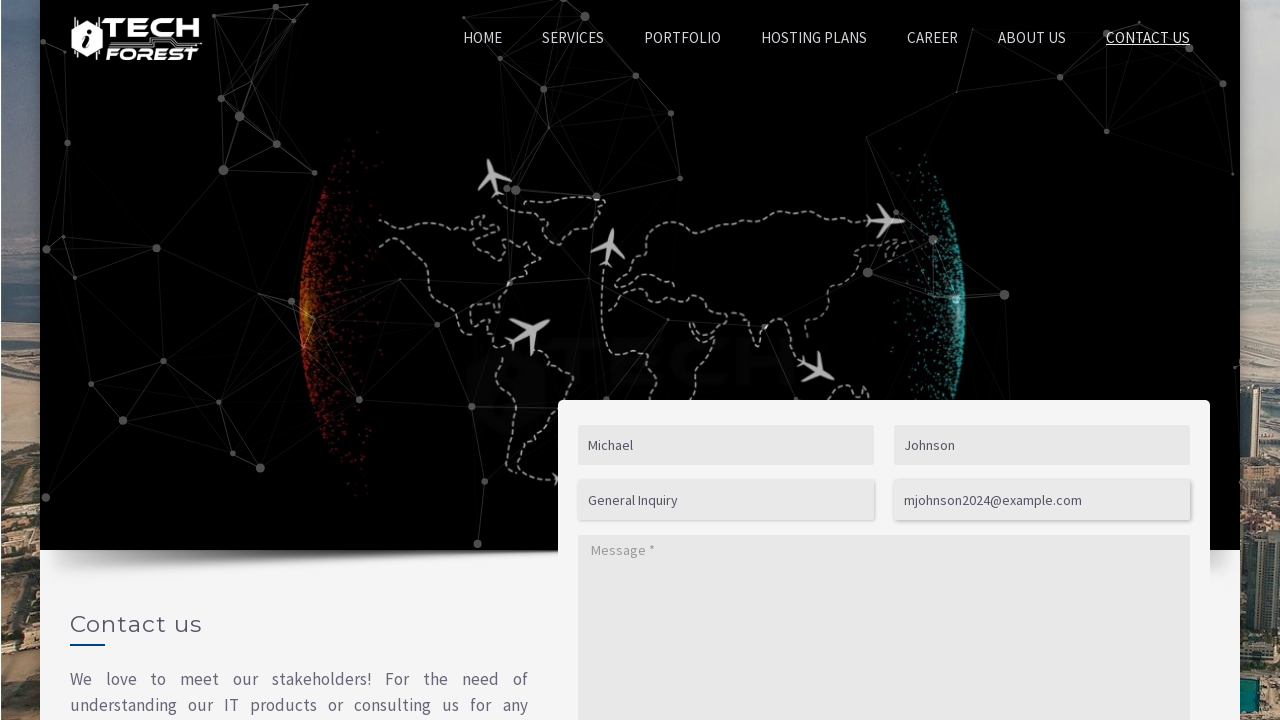

Filled contact form message field with test message on #Message
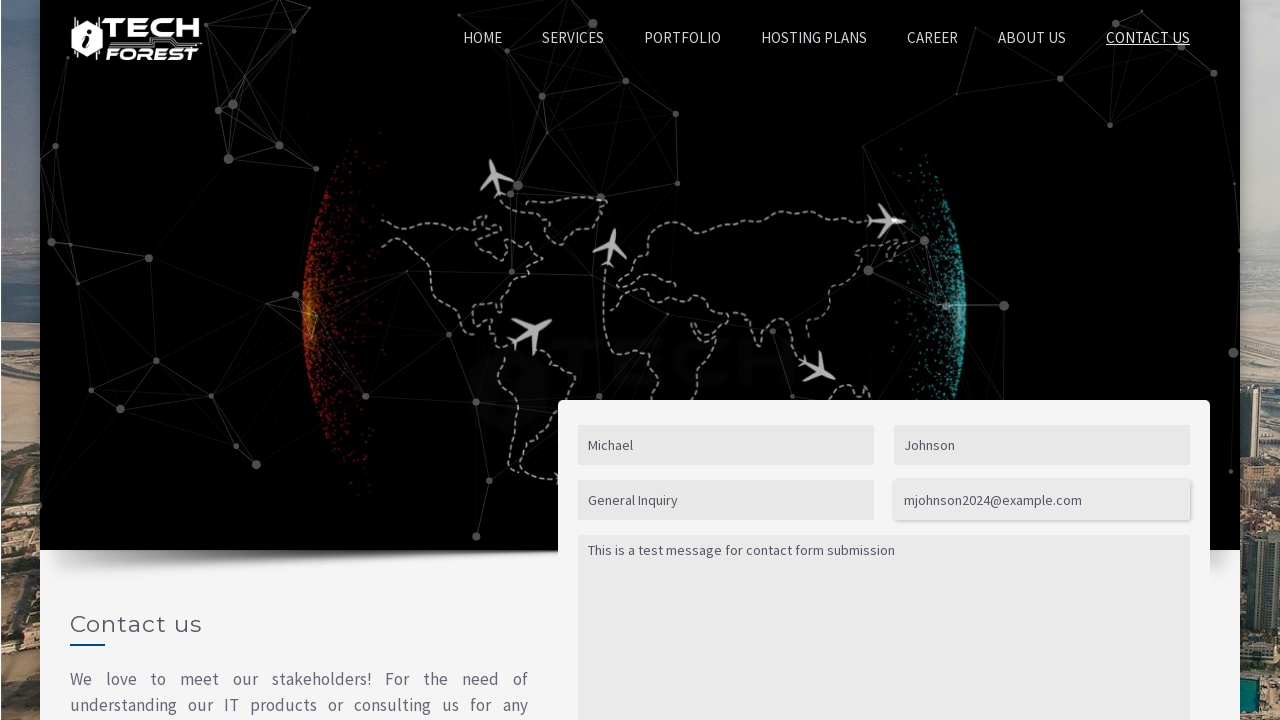

Clicked on contact form submit button at (620, 361) on #btnSave
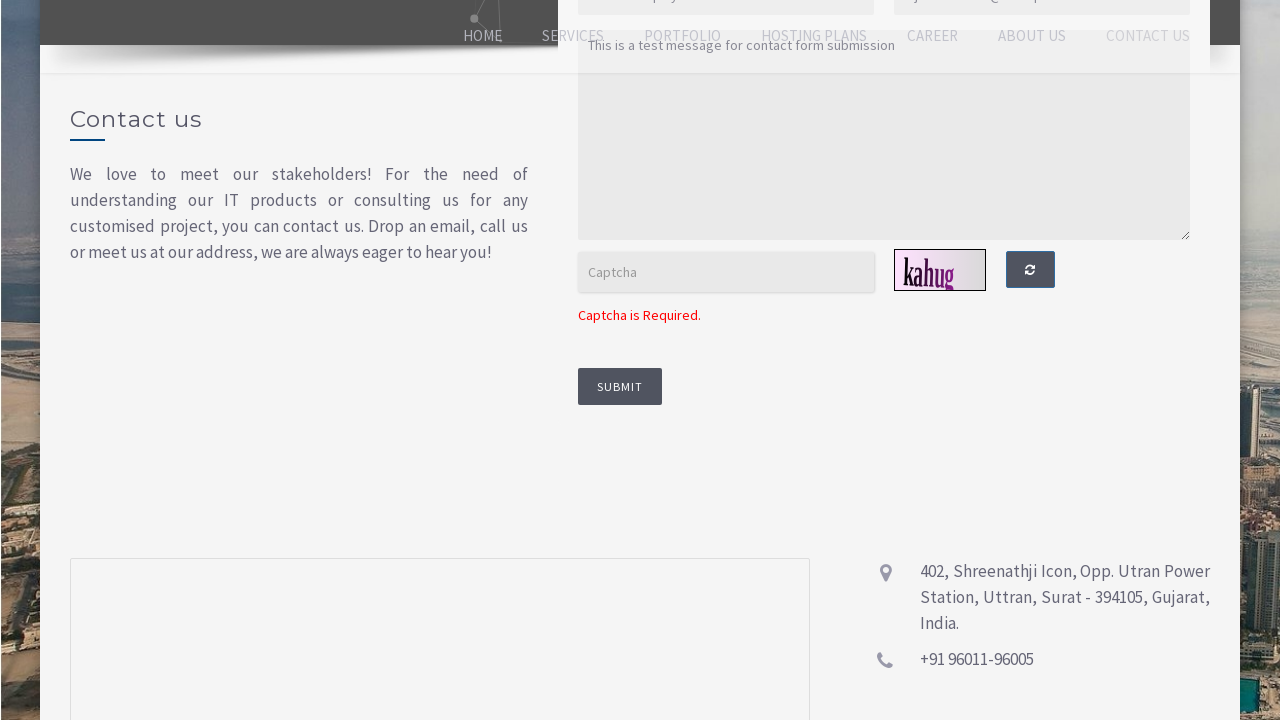

Navigated to home page at https://itechforest.com/
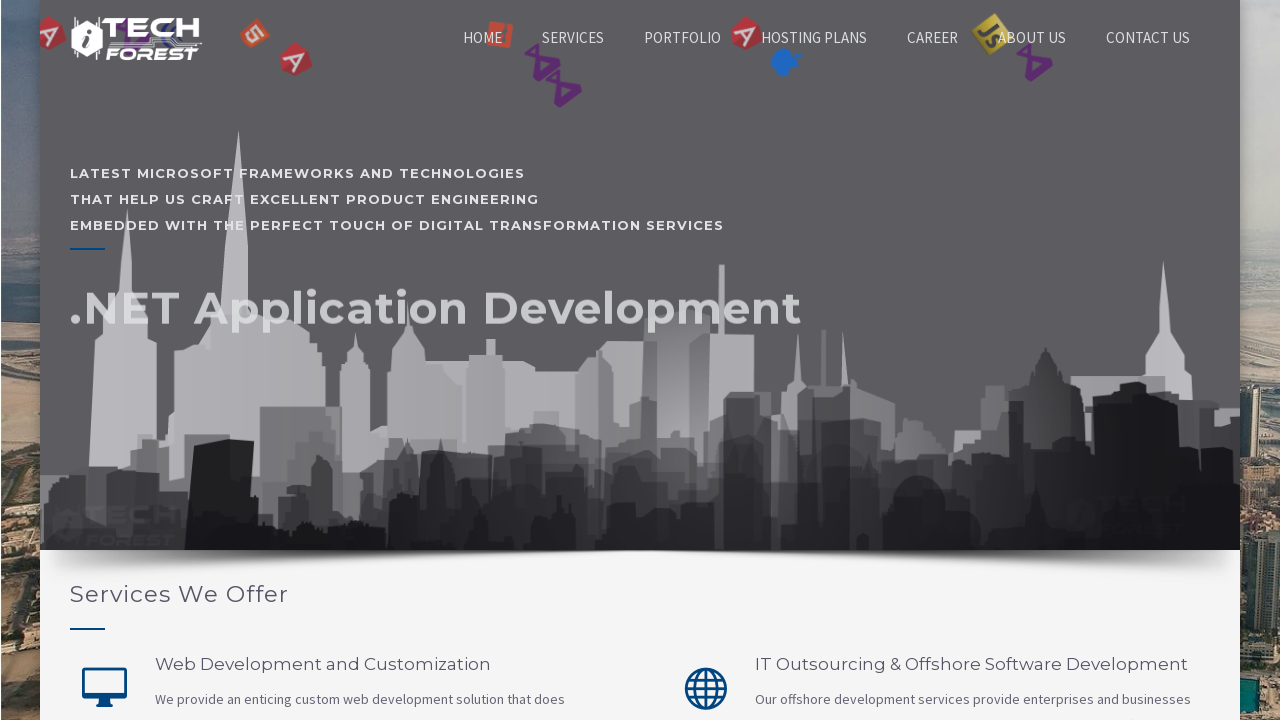

Clicked on Services navigation link at (573, 38) on a:has-text('Services')
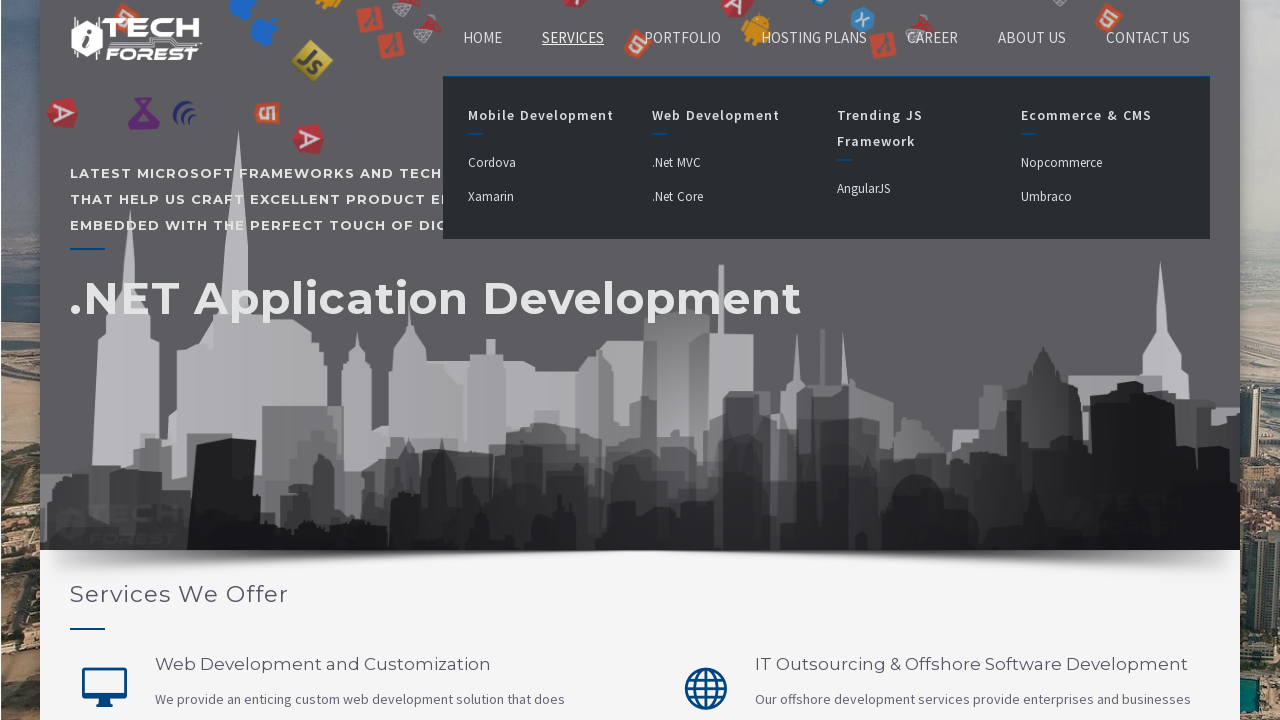

Scrolled down 400px on Services page
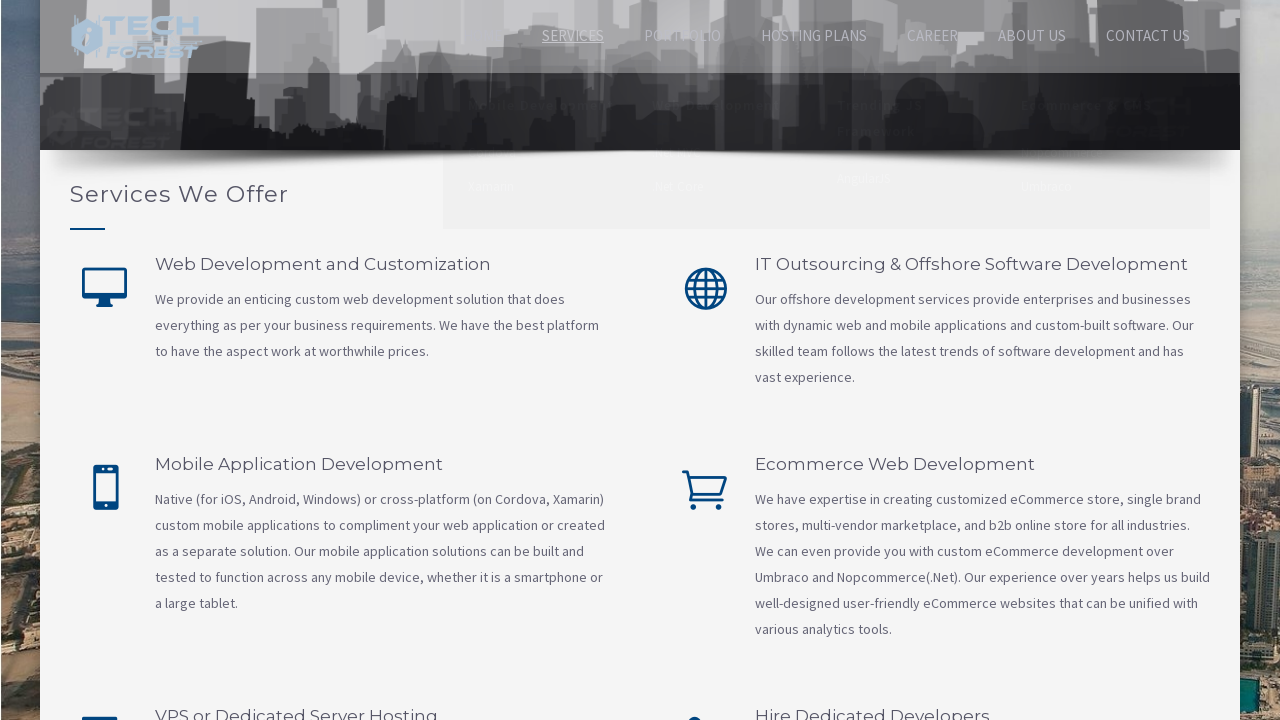

Scrolled back up 400px on Services page
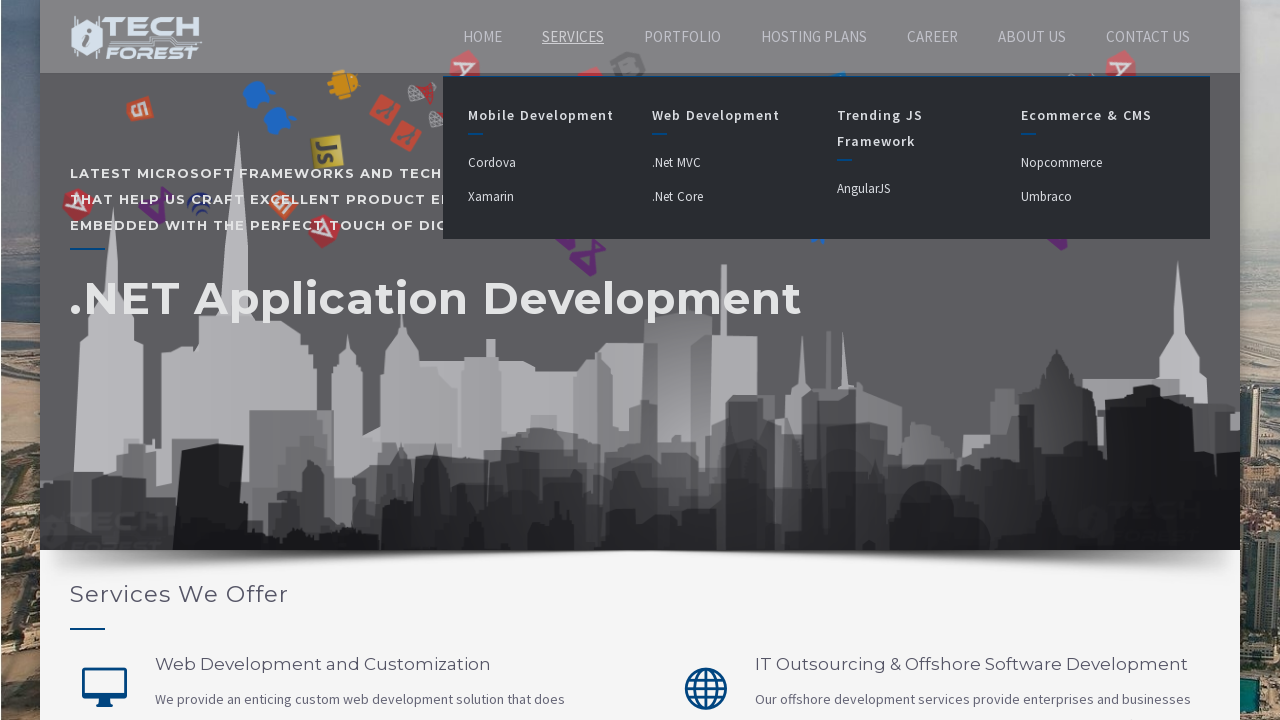

Navigated back from Services page
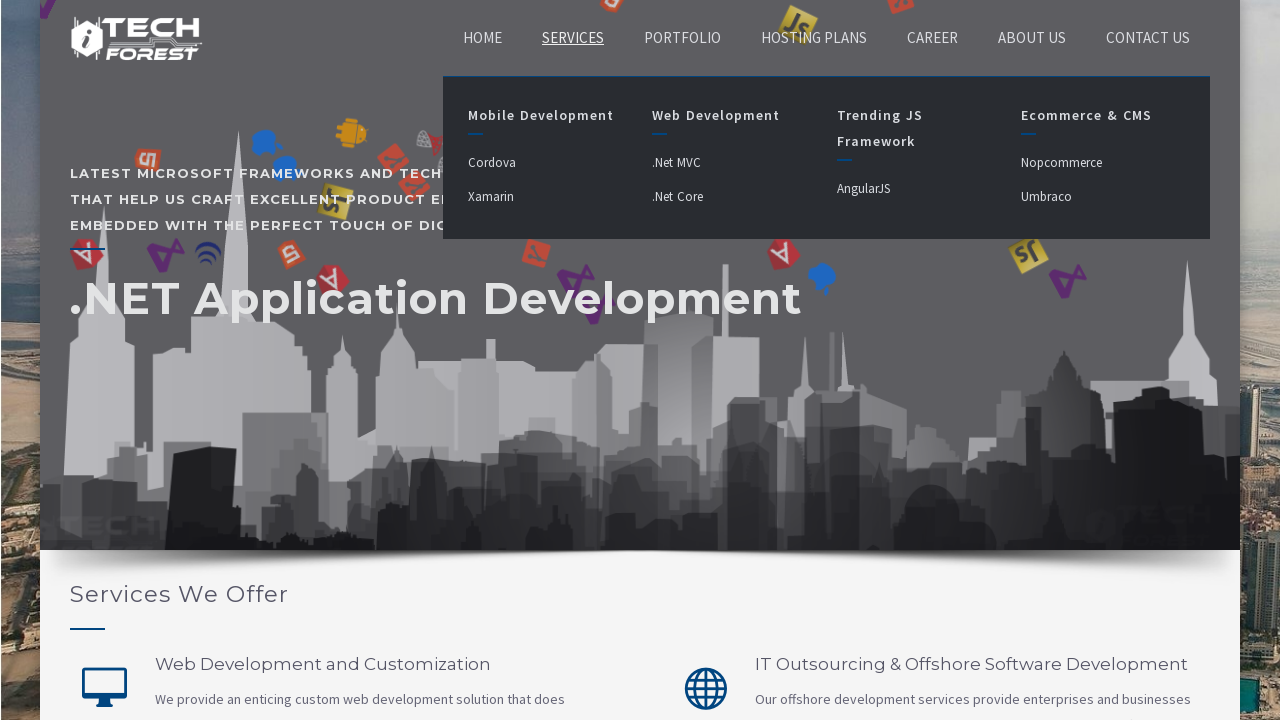

Hovered over Hosting menu element to reveal submenu at (814, 38) on xpath=//*[@id="undefined-sticky-wrapper"]/div/div/div/div[2]/nav/ul/li[5]/a
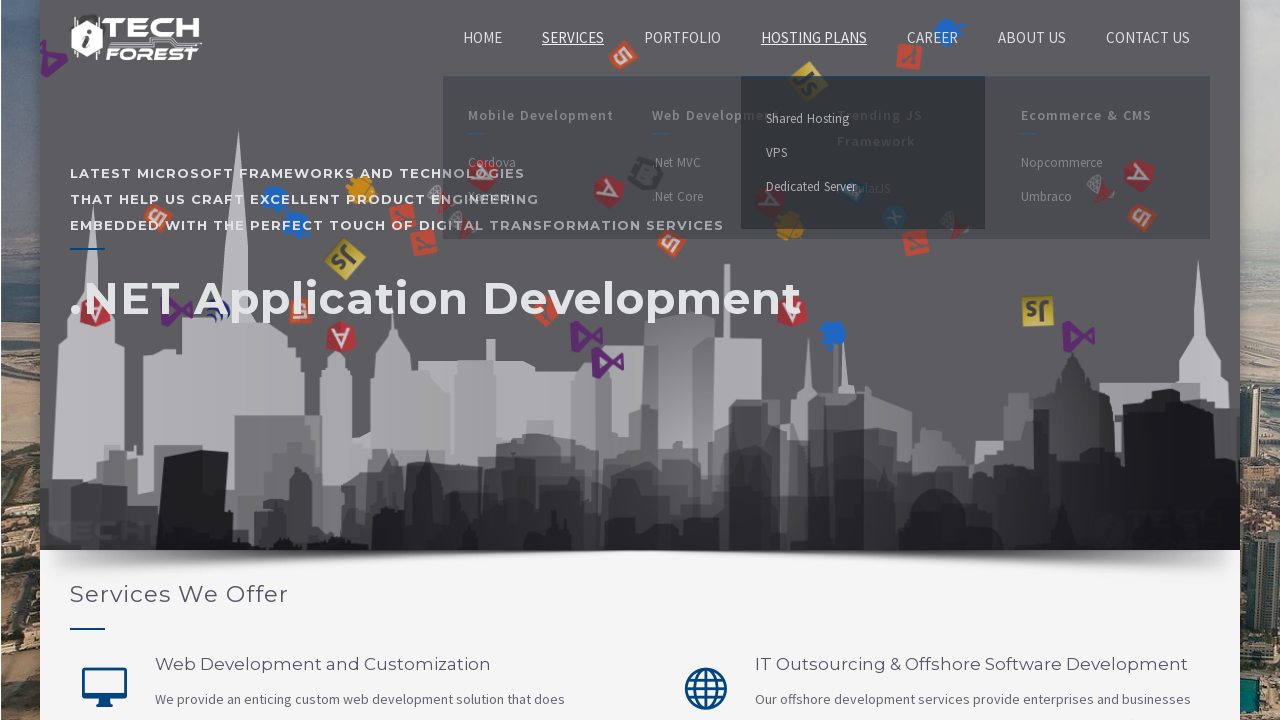

Clicked on VPS link from Hosting submenu at (863, 153) on a:has-text('VPS')
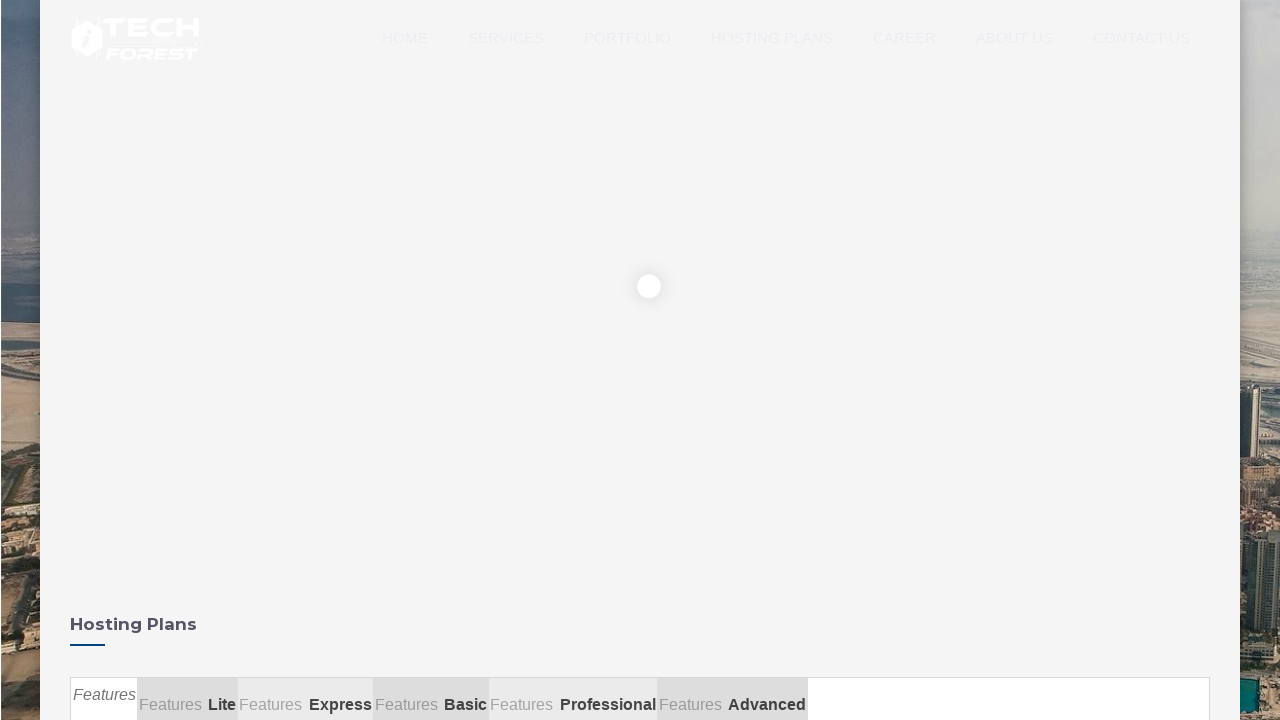

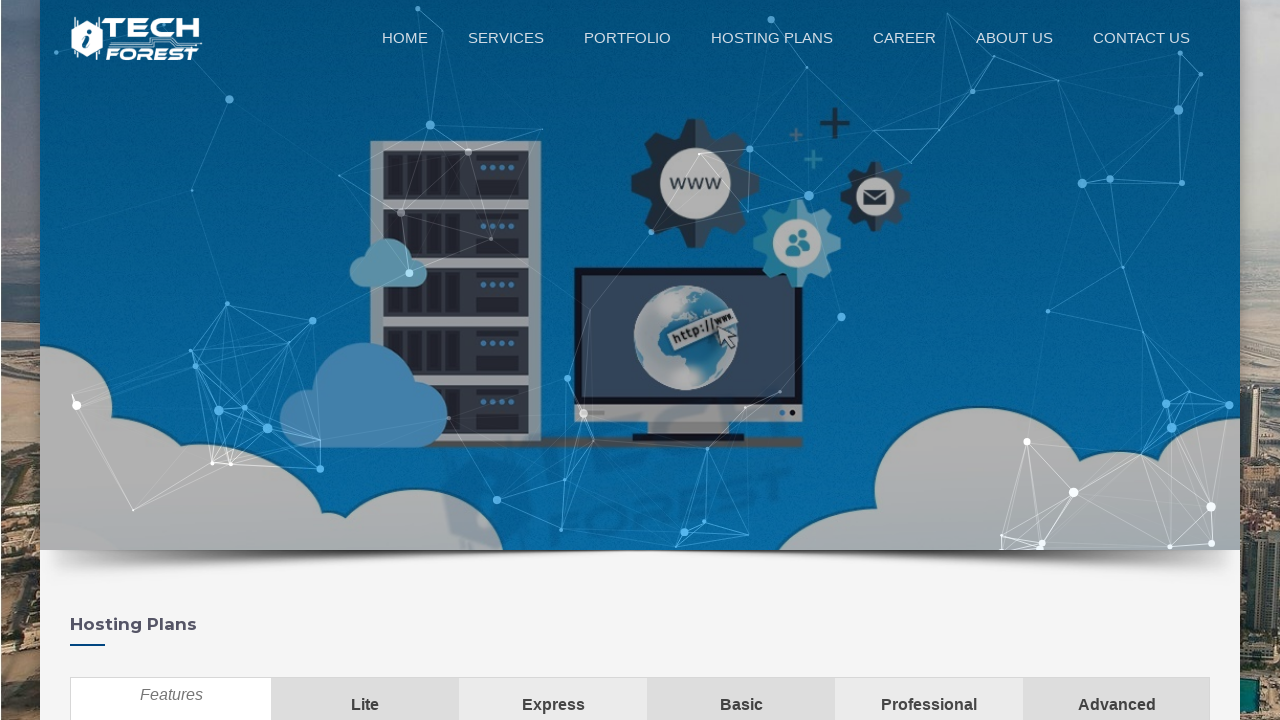